Tests keyboard actions on a form page including selecting all text, deleting, typing characters, copy/paste operations, and page navigation keys

Starting URL: https://testpages.eviltester.com/styled/basic-html-form-test.html

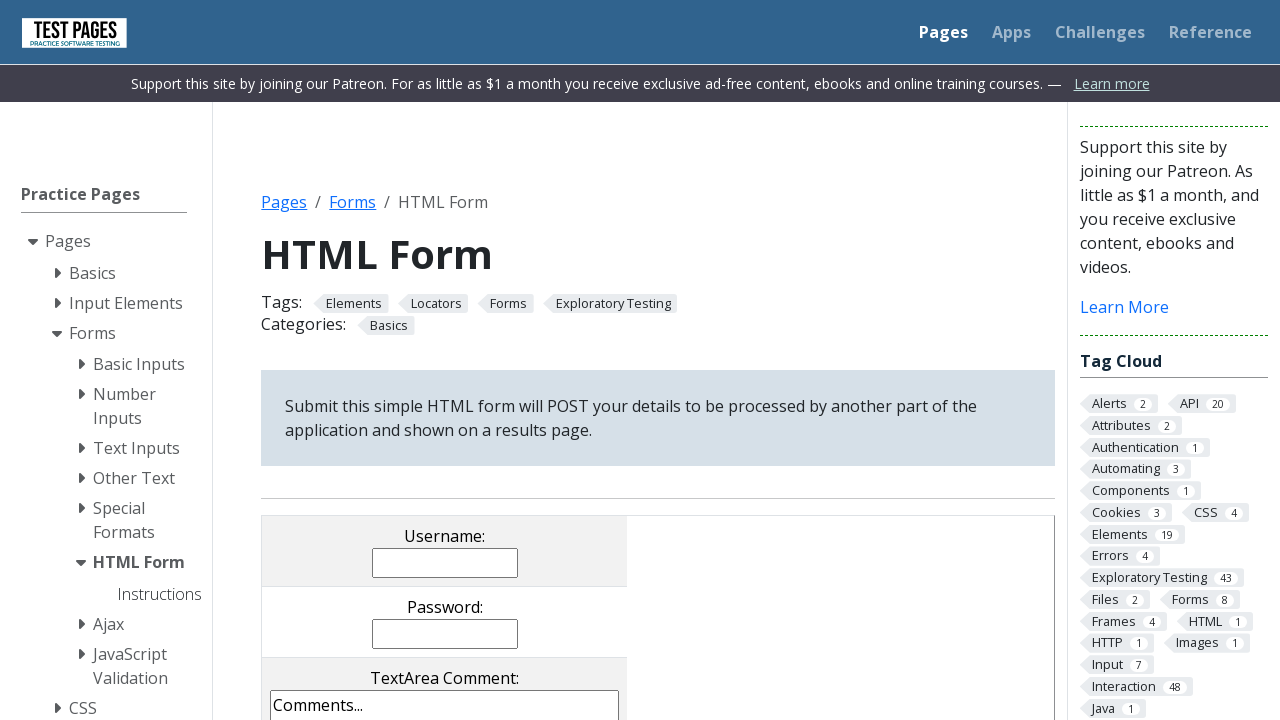

Located the comments textarea element
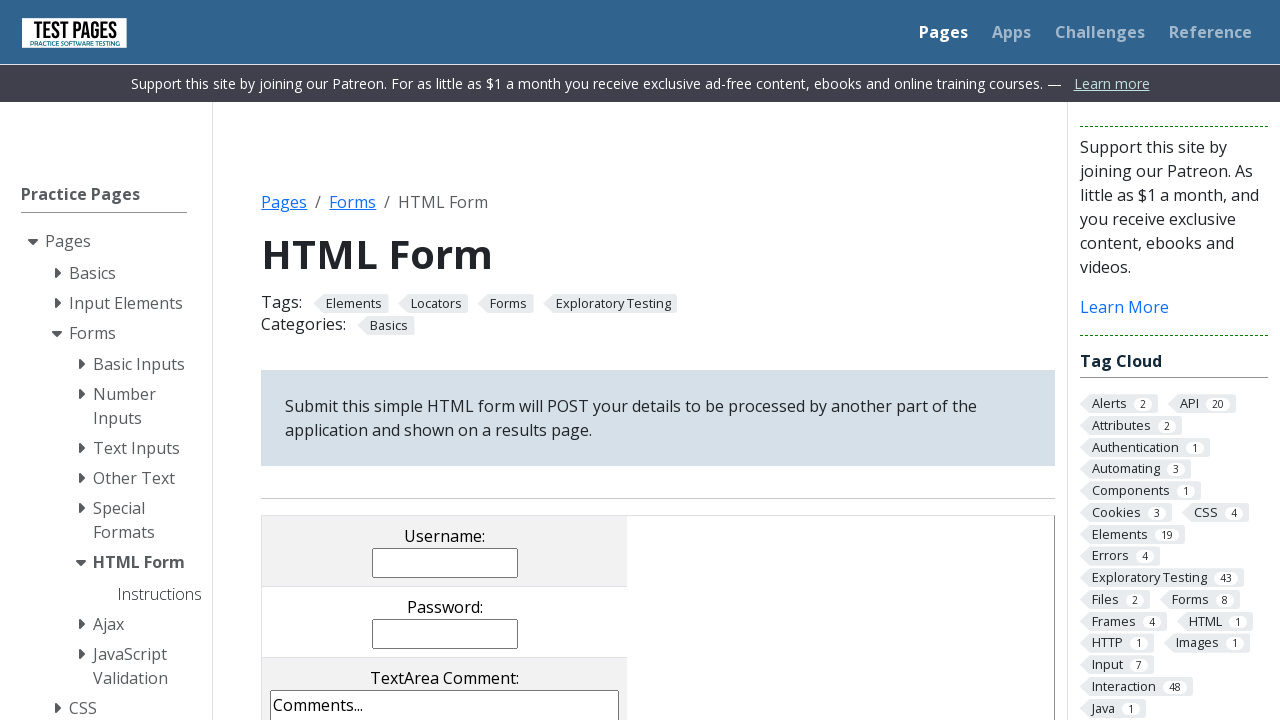

Selected all text in comments field using Ctrl+A on [name='comments']
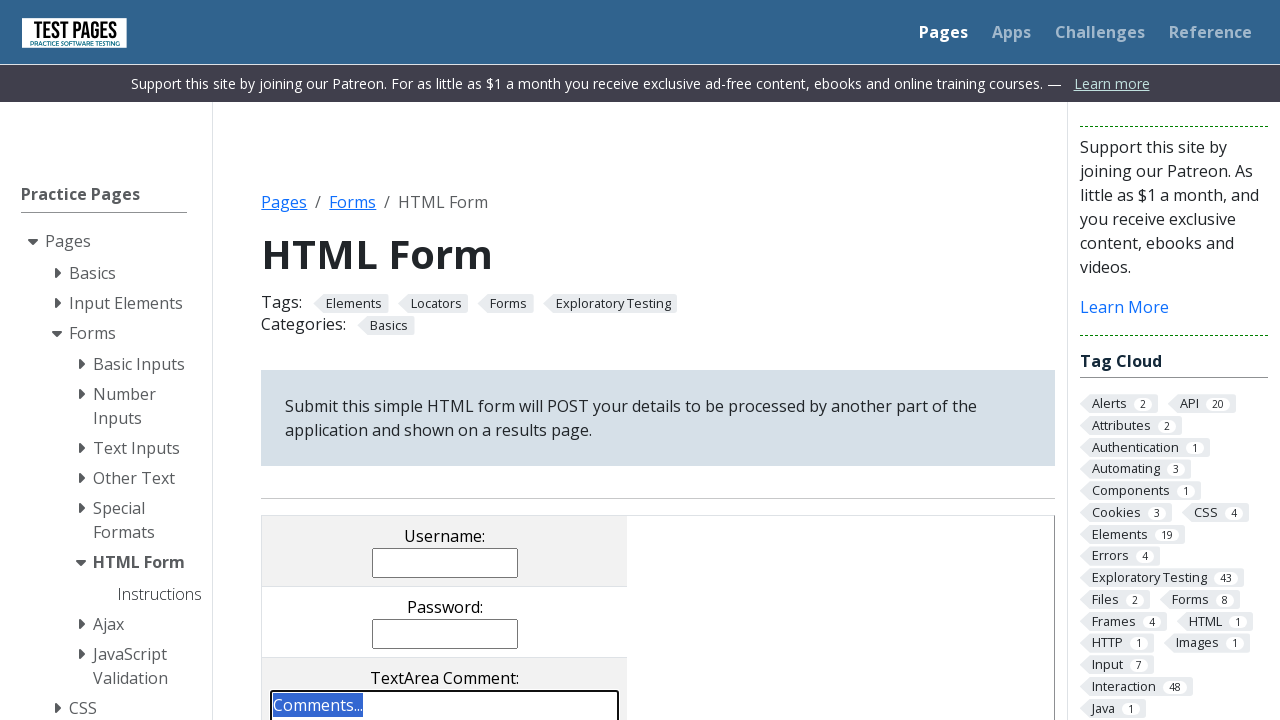

Deleted selected text with Backspace key on [name='comments']
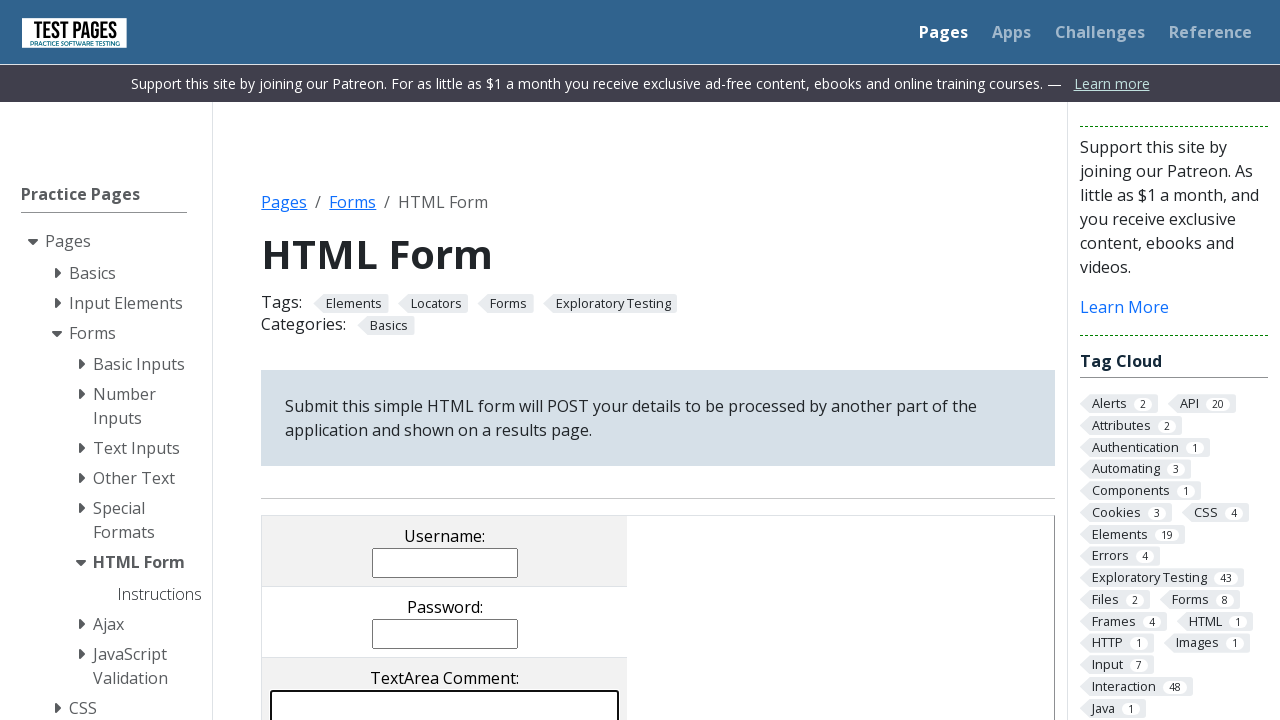

Typed 'aBc' characters in comments field on [name='comments']
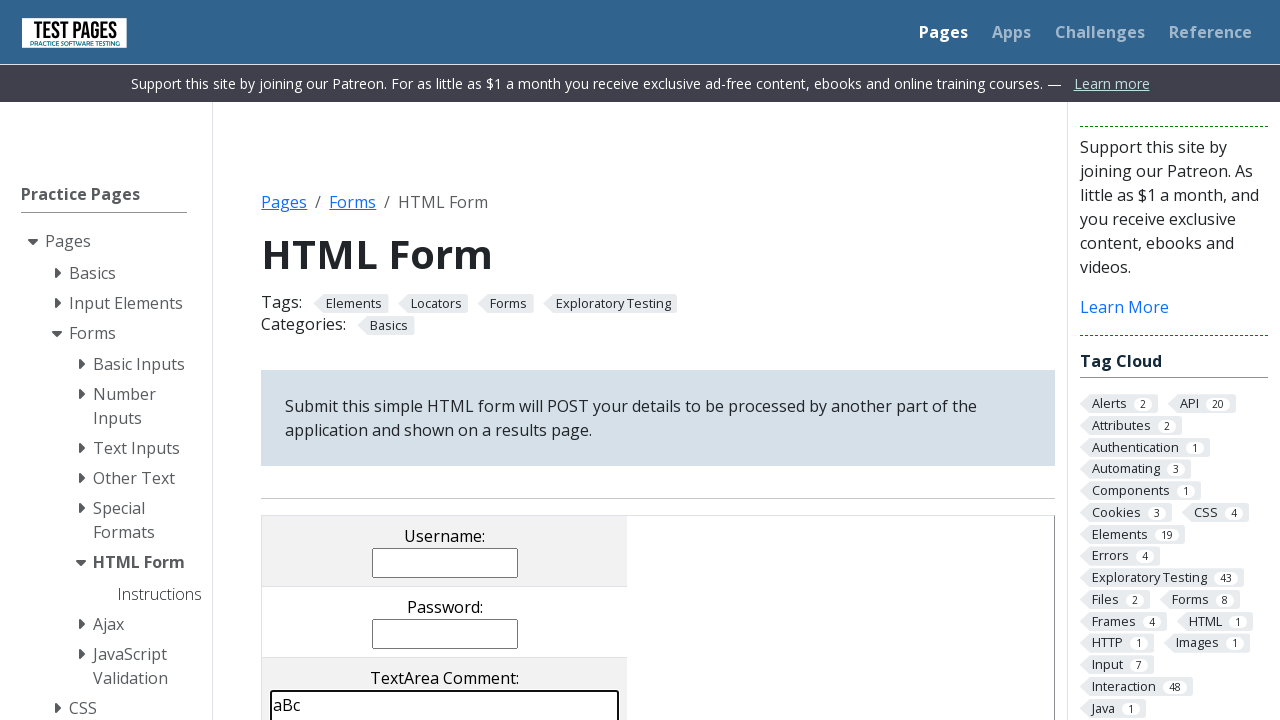

Selected all text and cut using Ctrl+A+X on [name='comments']
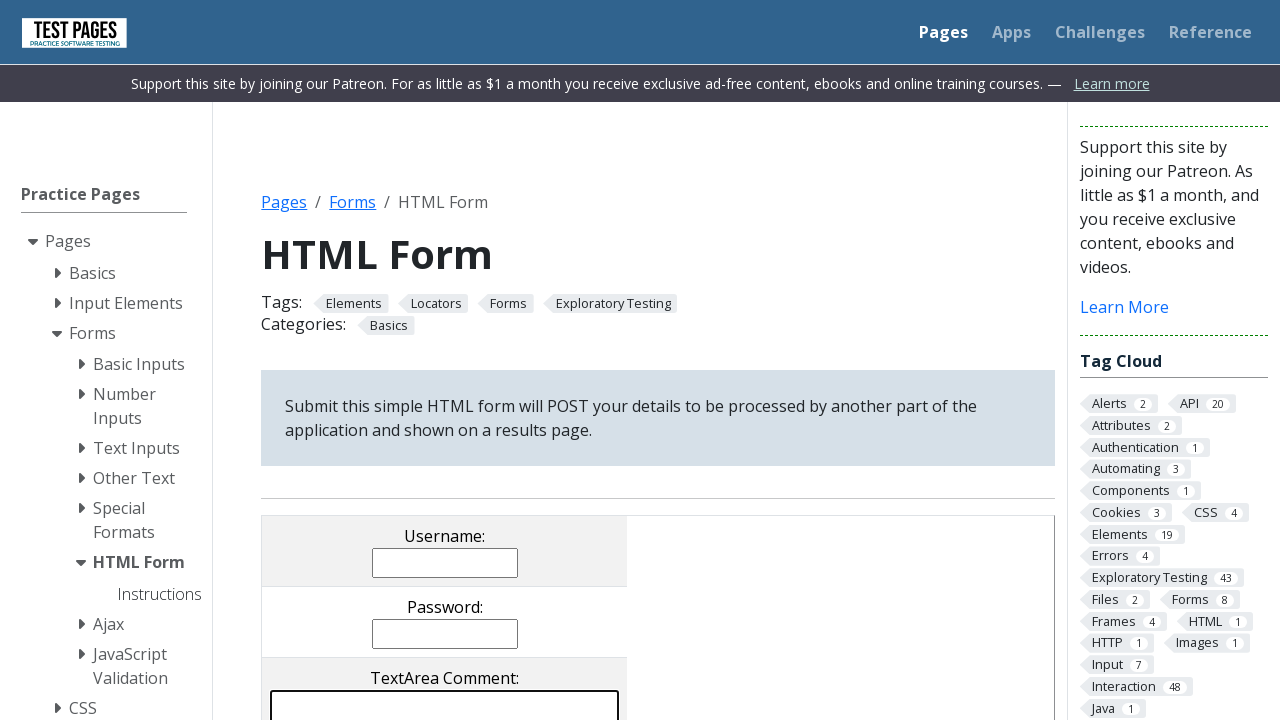

Located the username input element
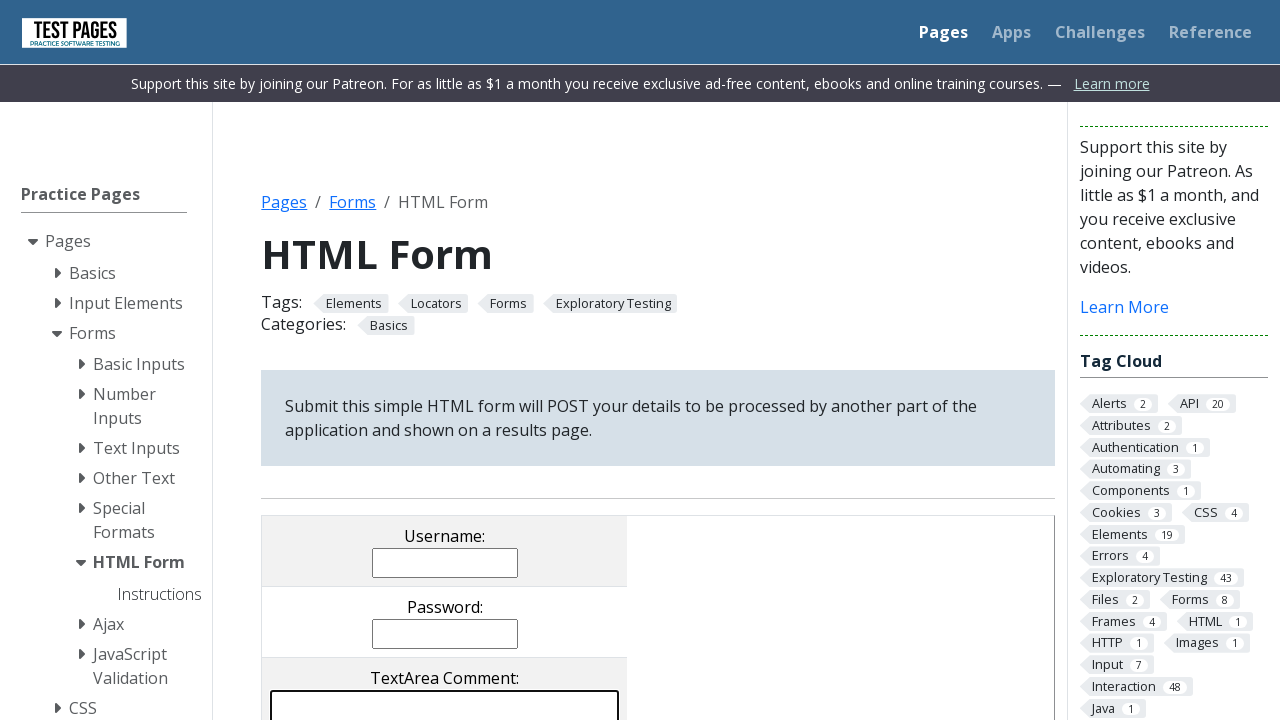

Pasted clipboard content into username field using Ctrl+V on [name='username']
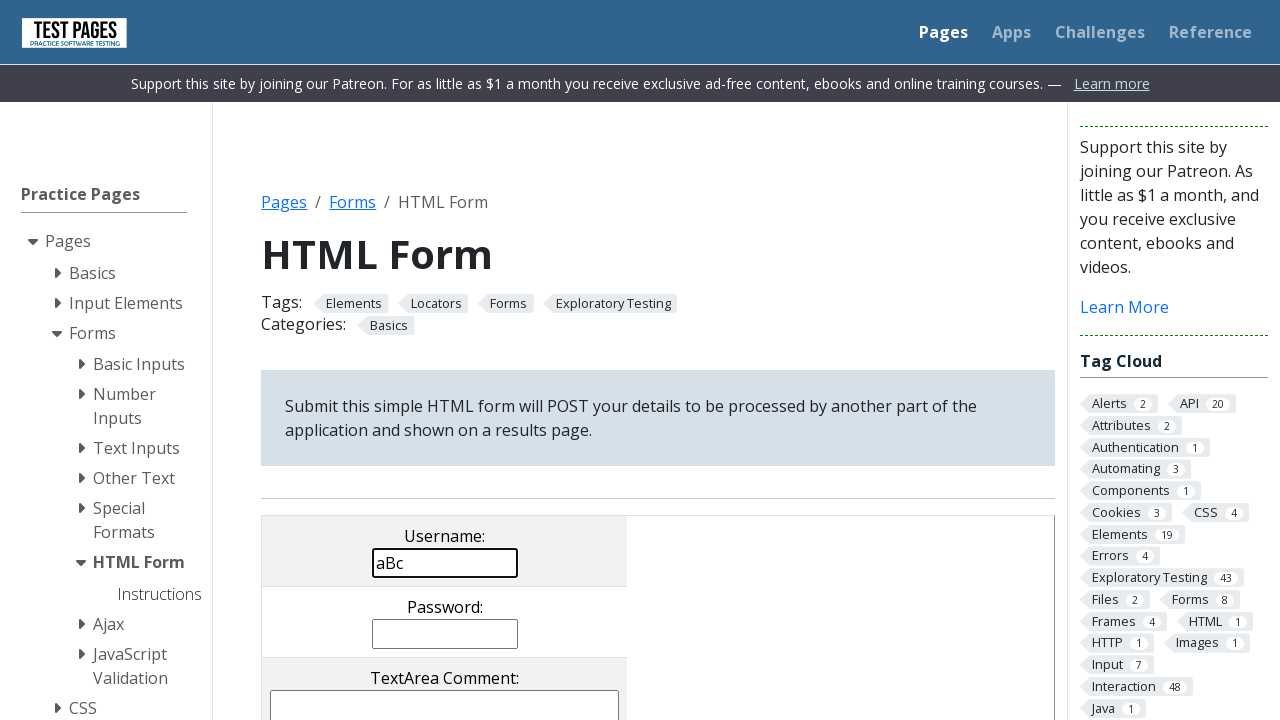

Moved cursor left 3 positions in username field on [name='username']
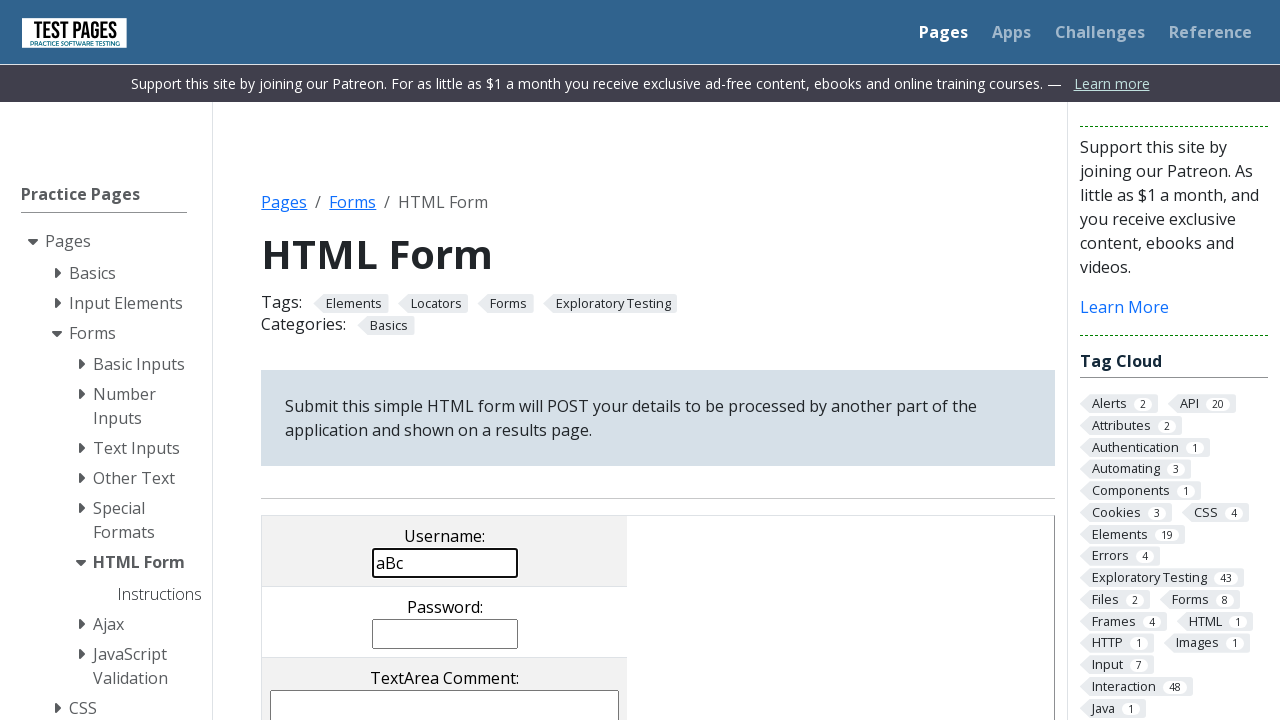

Typed 'Z' character at cursor position on [name='username']
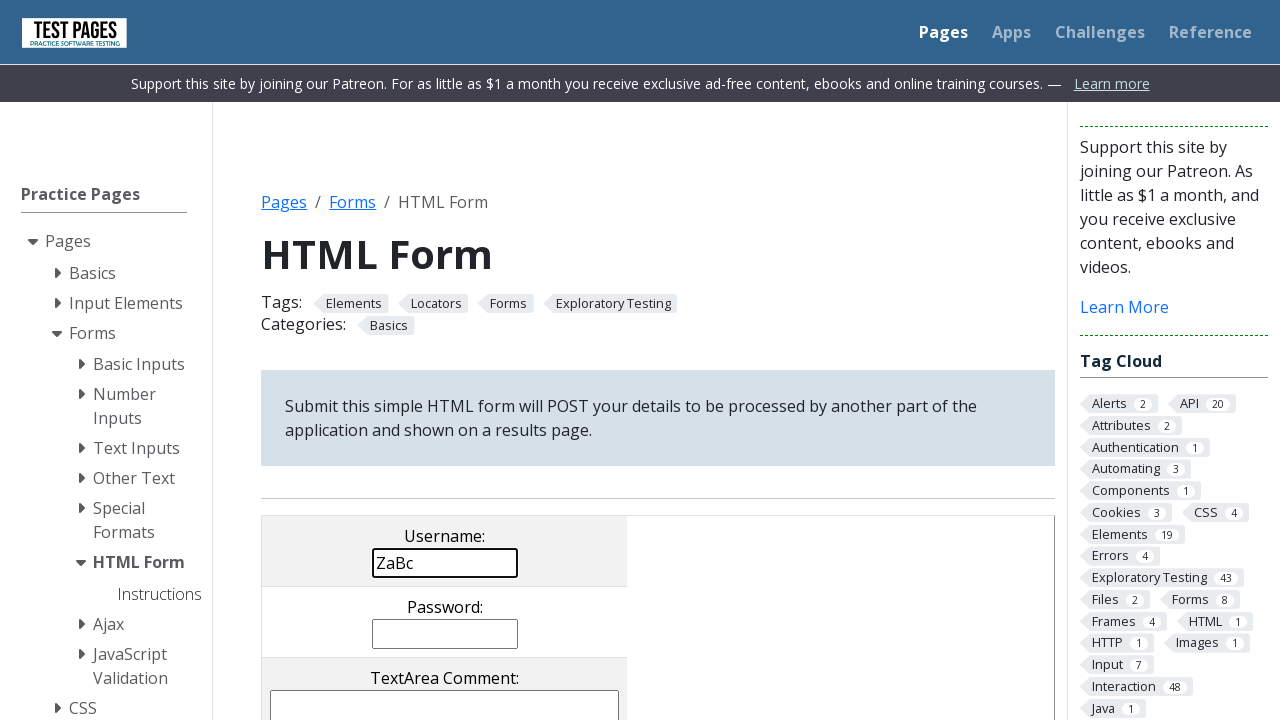

Pressed Page Down key to scroll down the page
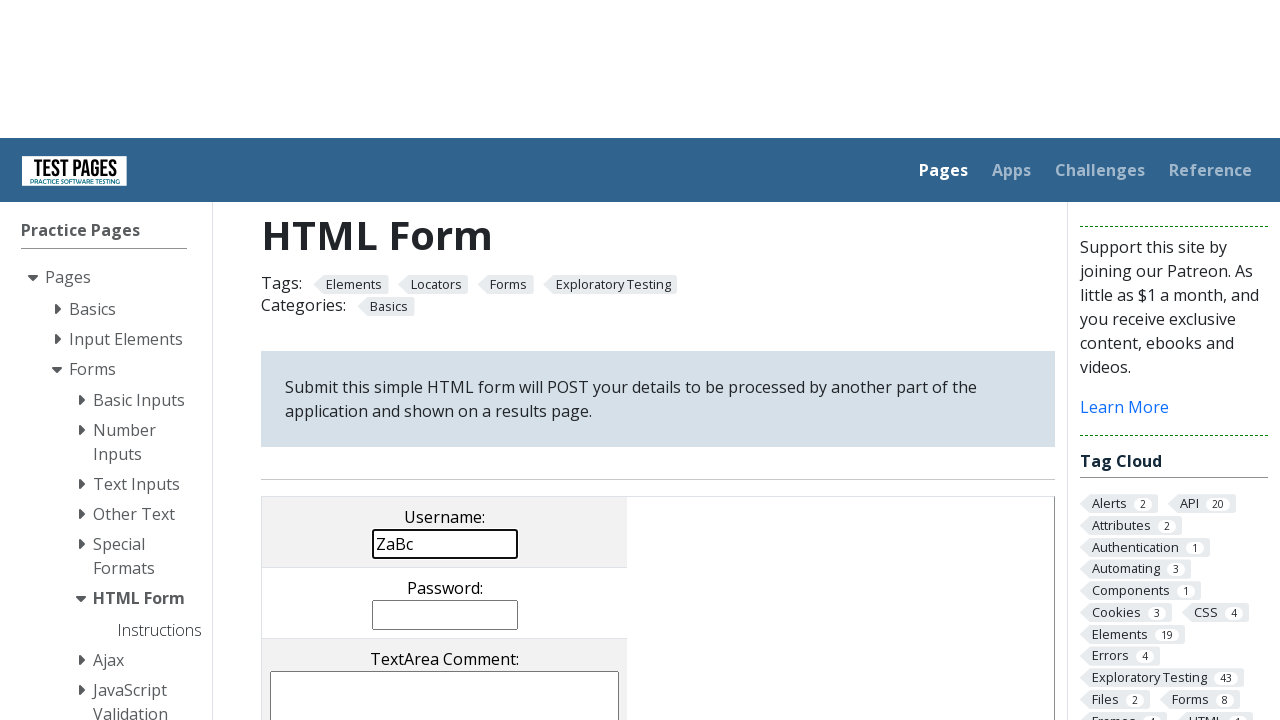

Pressed Page Up key to scroll up the page
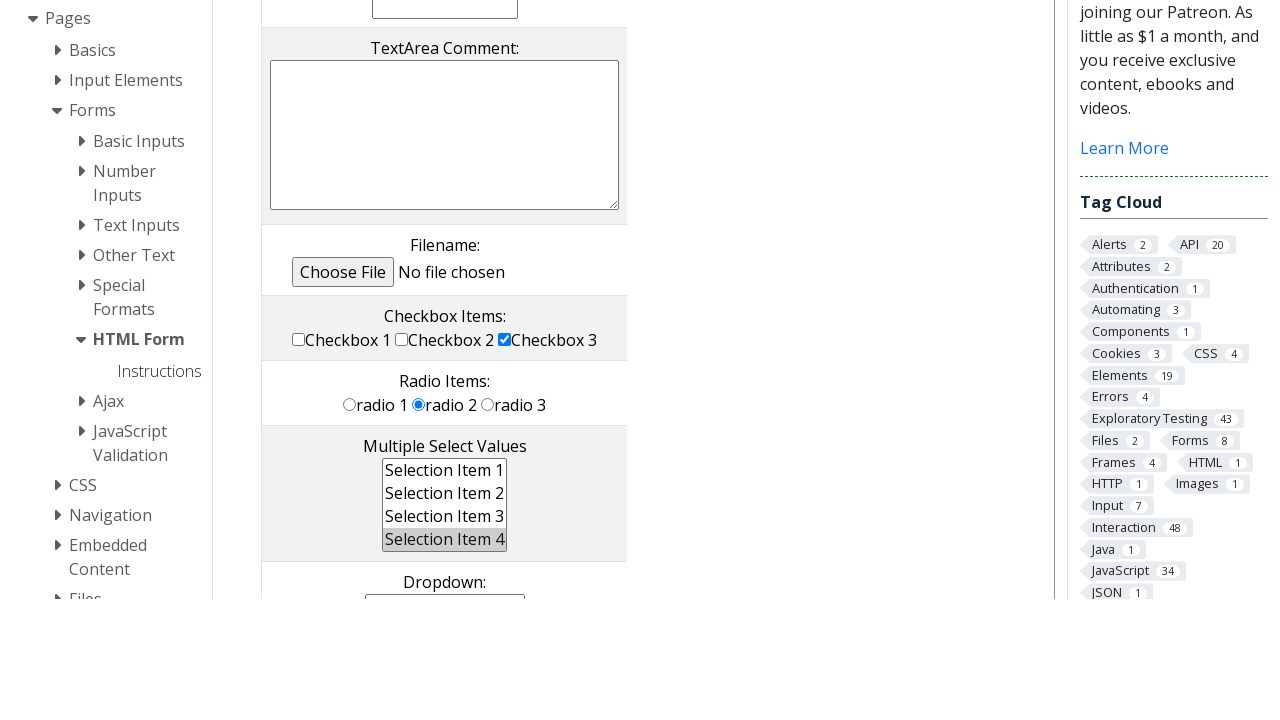

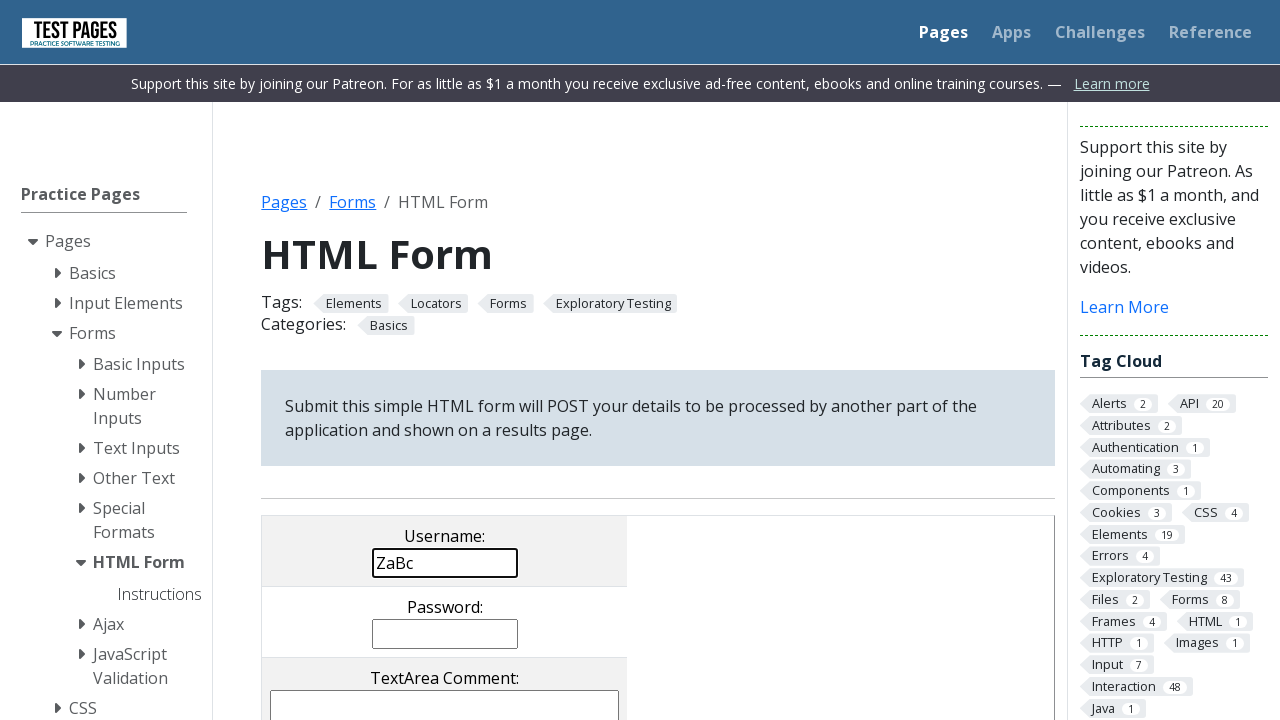